Tests dynamic controls on a page by clicking a checkbox, removing it via a button, verifying it's gone, then enabling a disabled text input and verifying it becomes enabled.

Starting URL: http://the-internet.herokuapp.com/dynamic_controls

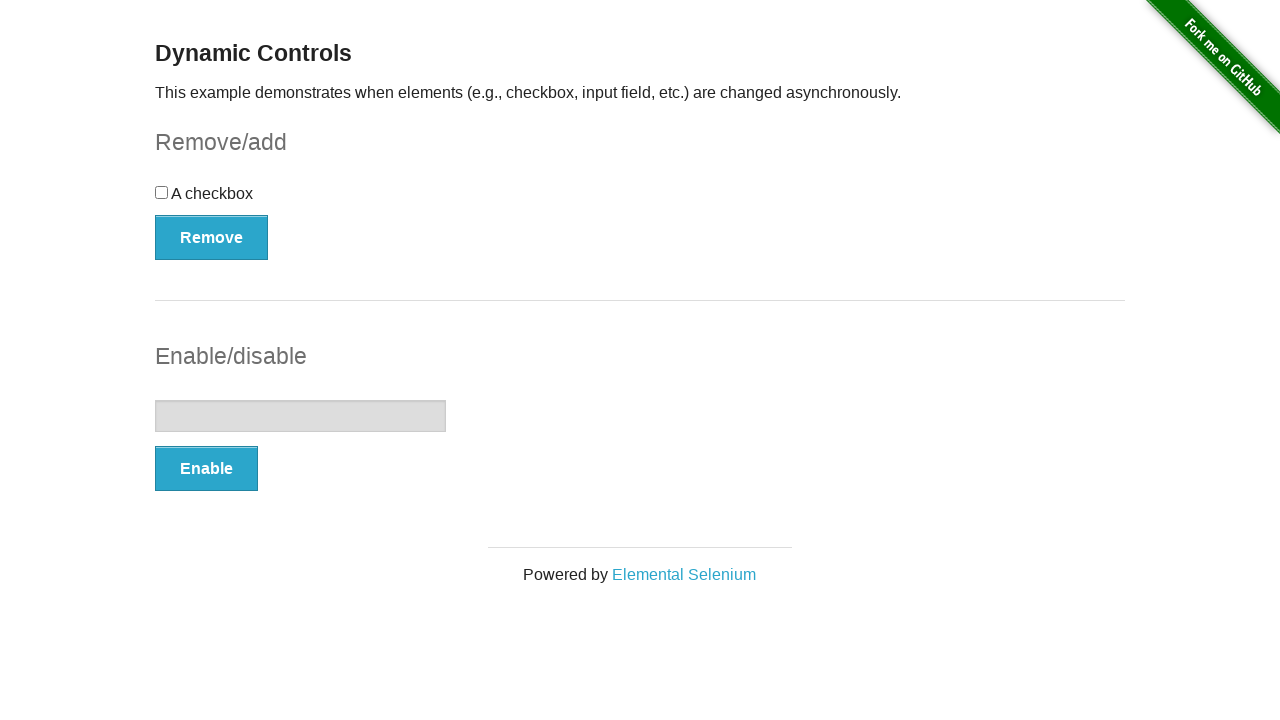

Clicked the checkbox at (162, 192) on input[type='checkbox']
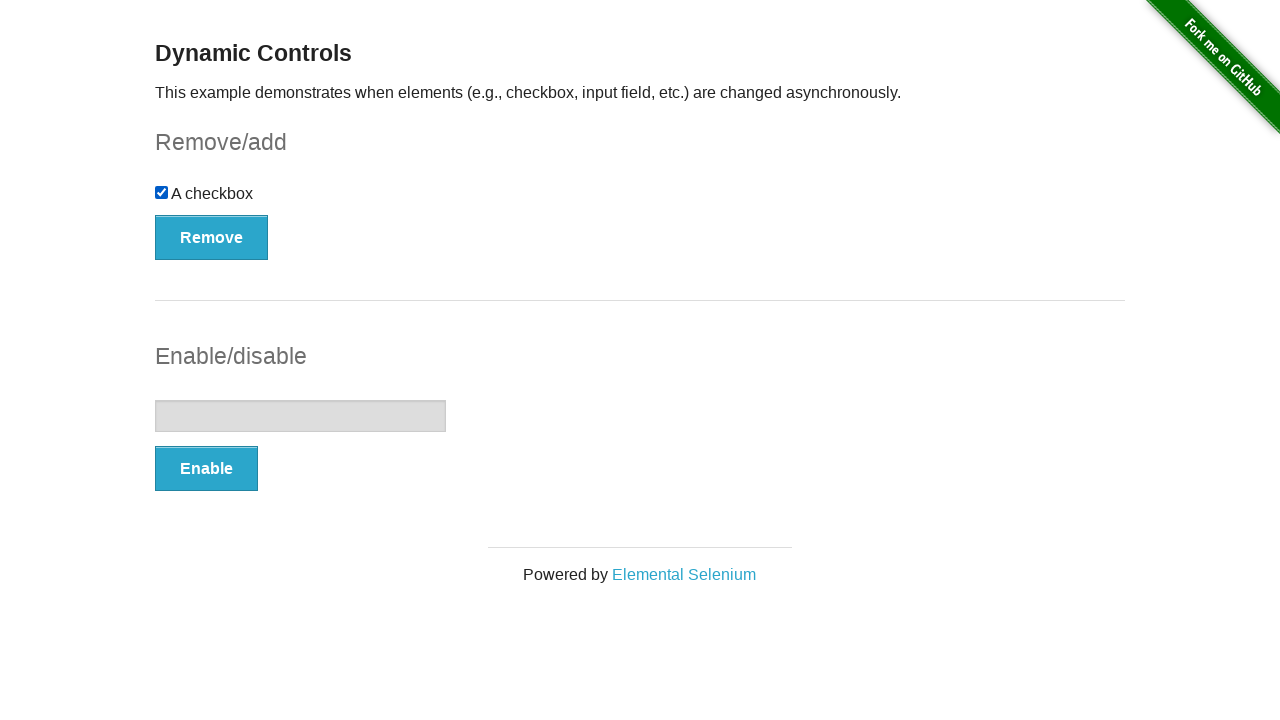

Clicked the Remove button to remove the checkbox at (212, 237) on xpath=//button[text()='Remove']
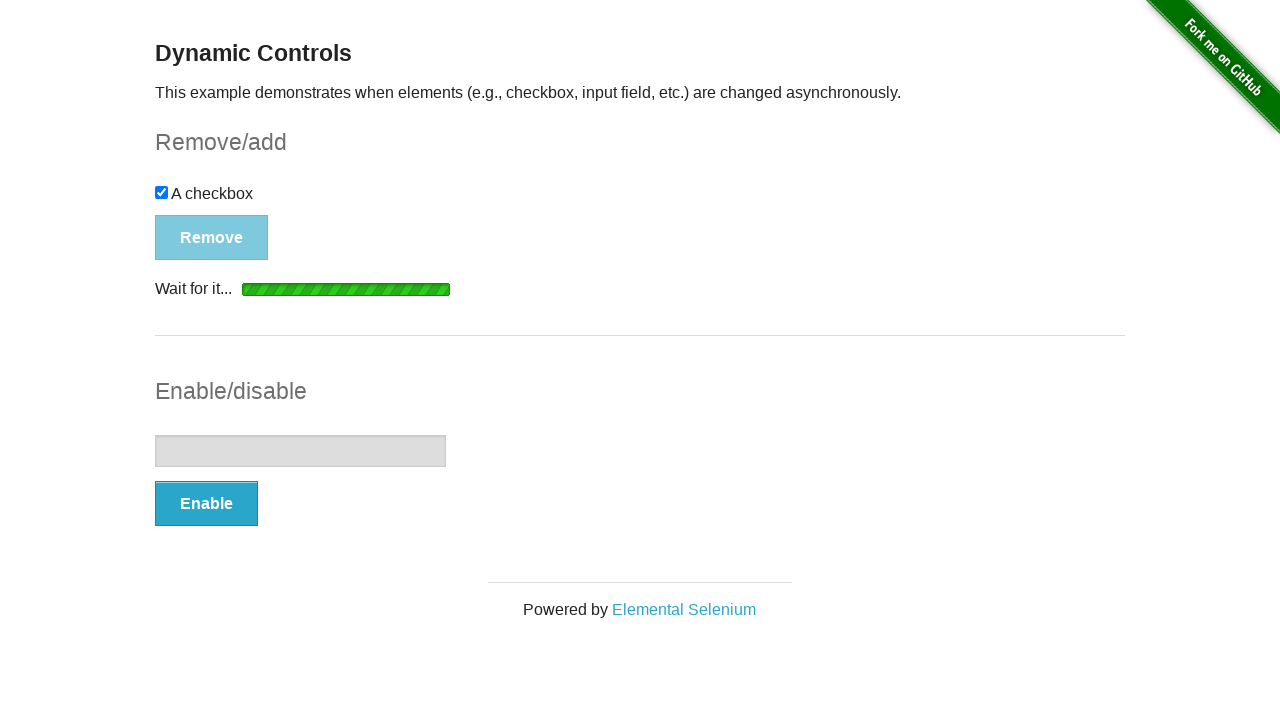

Removal completion message appeared
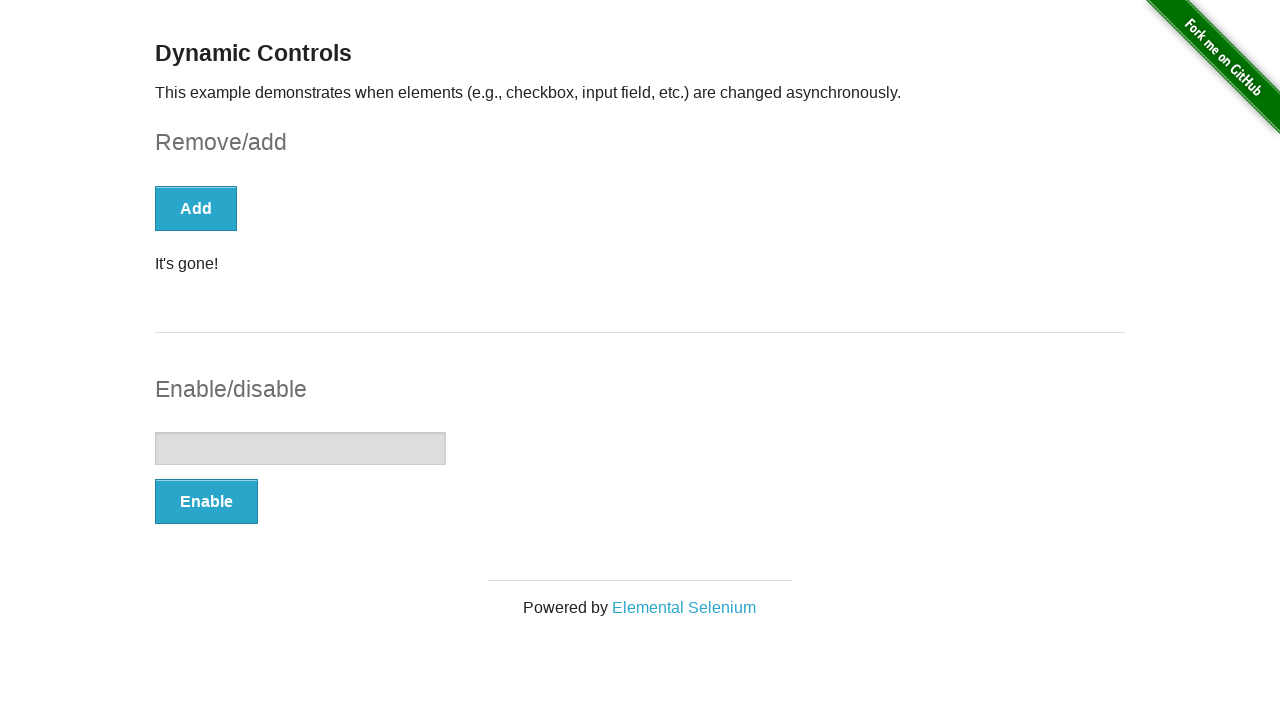

Verified checkbox was successfully removed (count = 0)
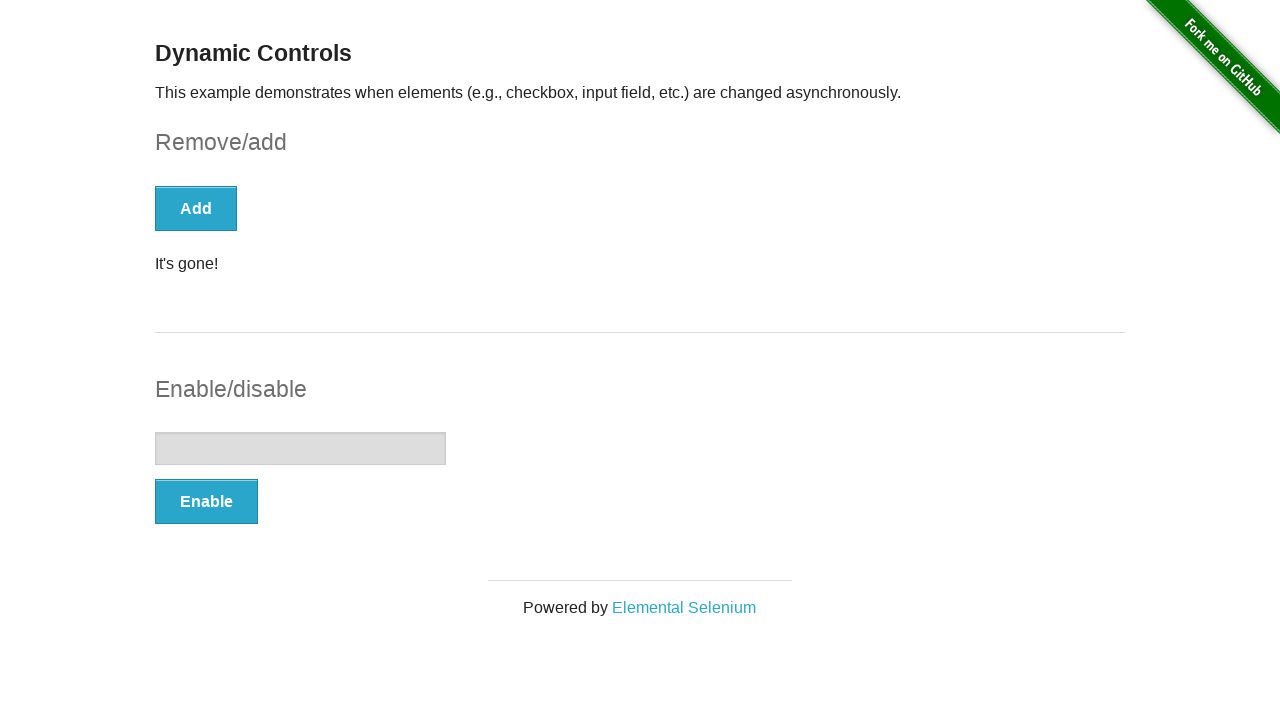

Verified text input is initially disabled
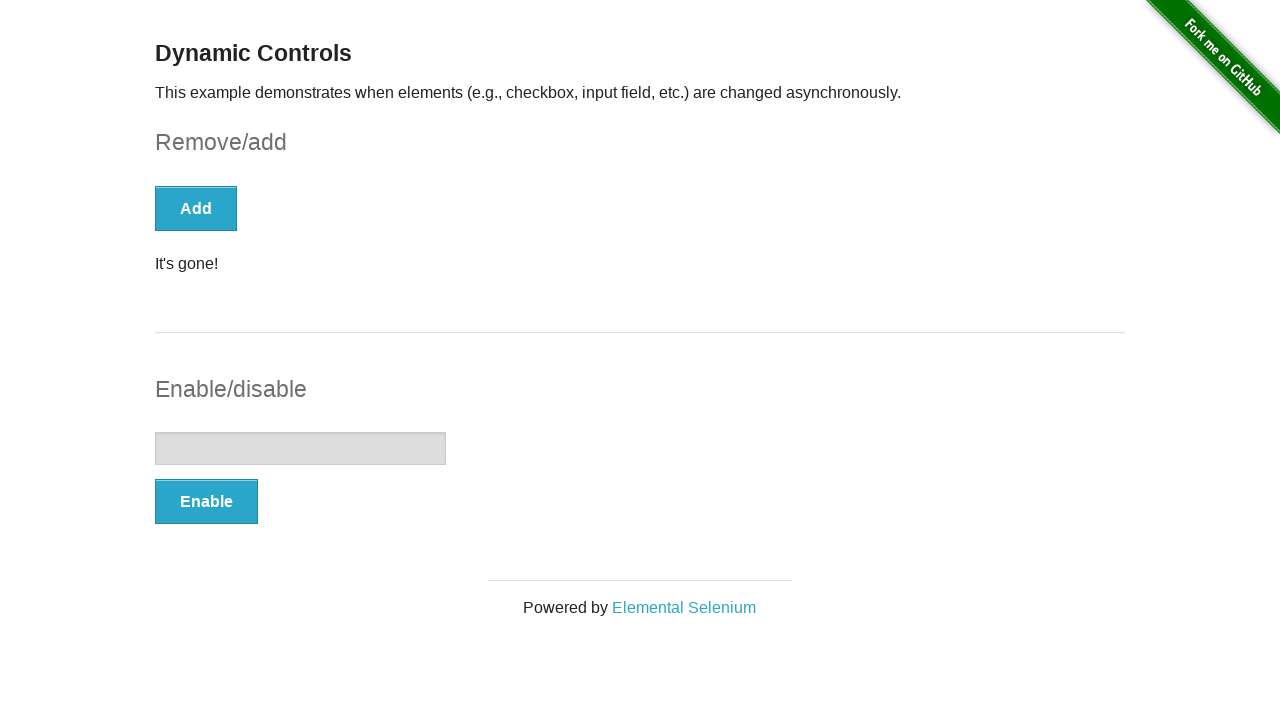

Clicked the Enable button to enable the text input at (206, 501) on xpath=//button[text()='Enable']
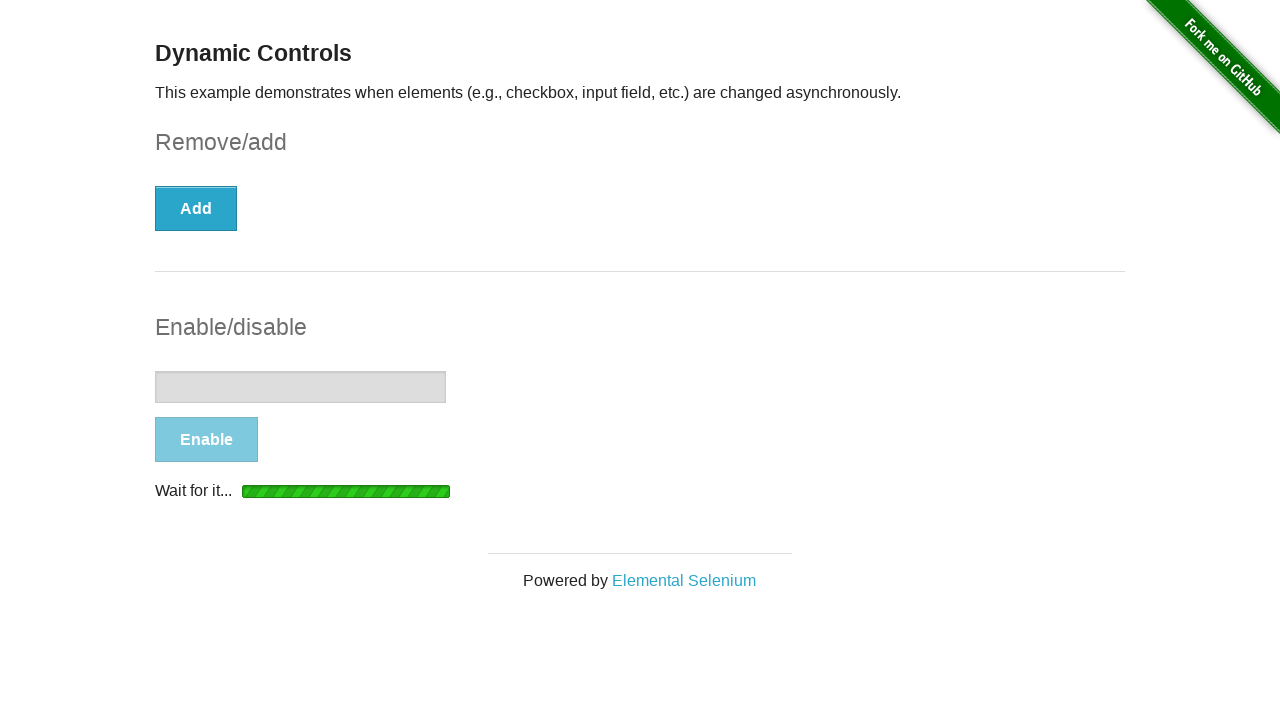

Enable completion message appeared
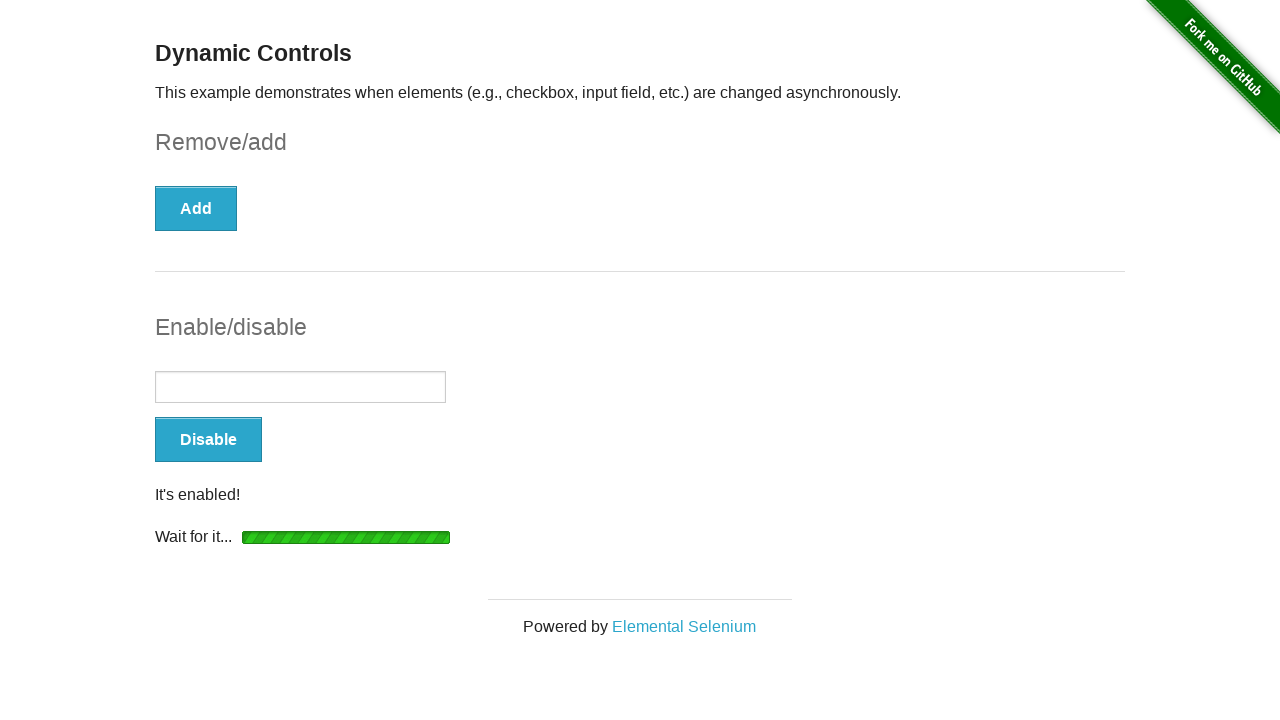

Verified text input is now enabled
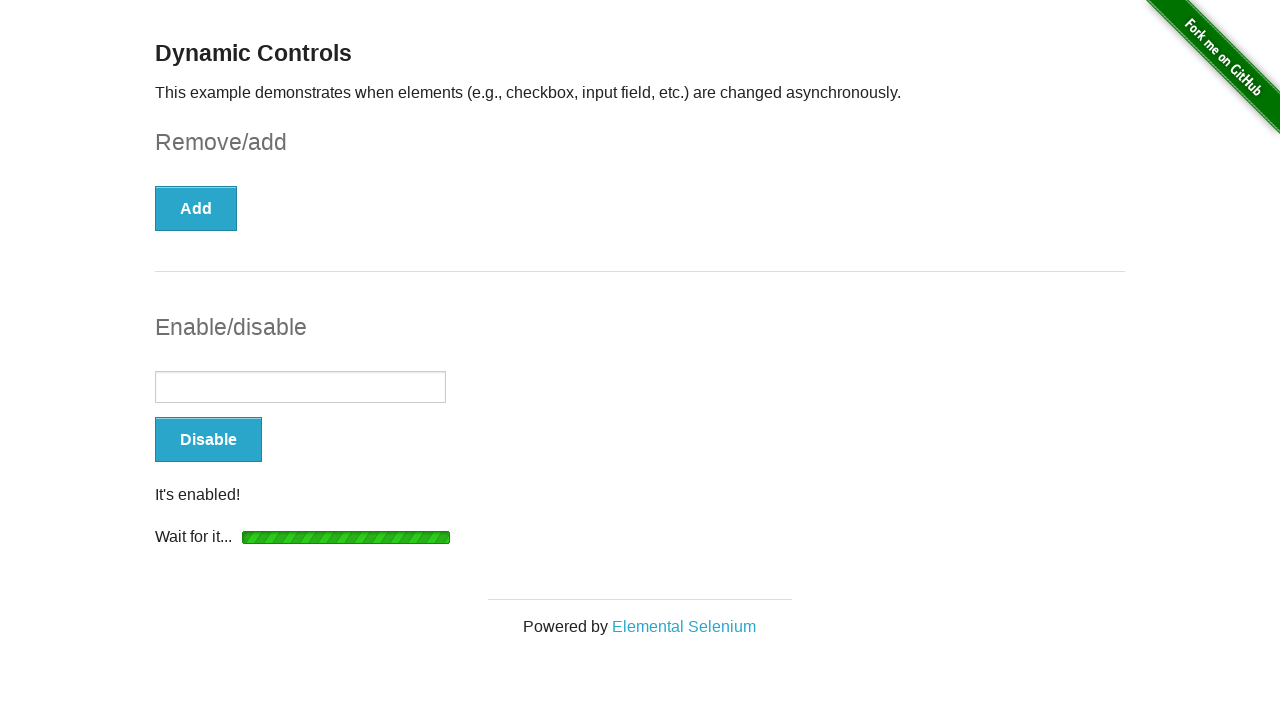

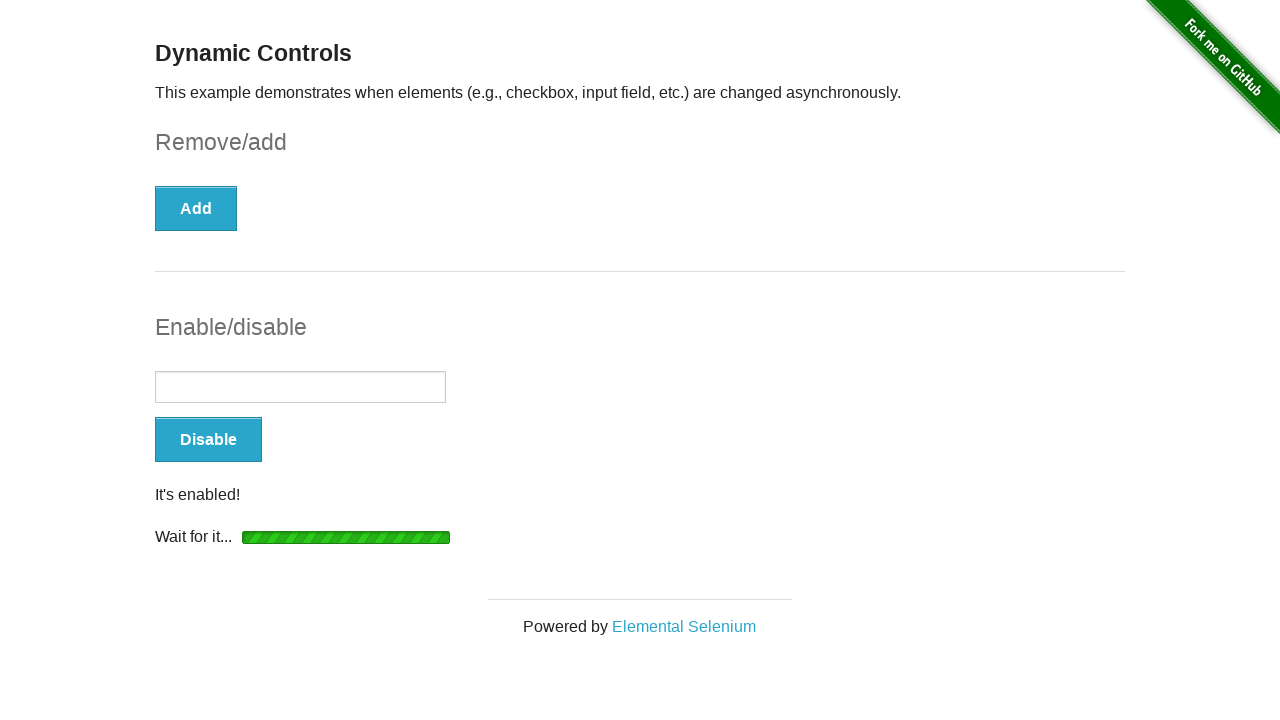